Tests a color difference game by clicking the start button and then repeatedly finding and clicking the color box that is different from the others

Starting URL: https://www.shj.work/tools/secha/

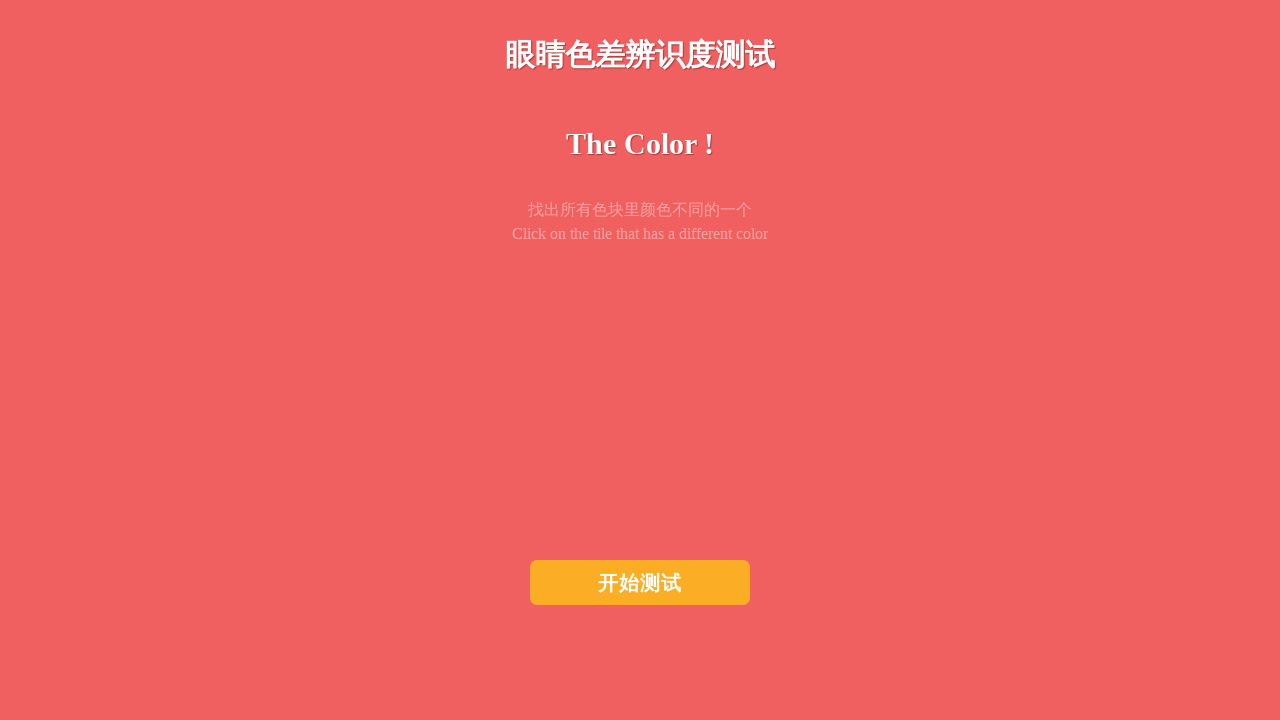

Start button became visible
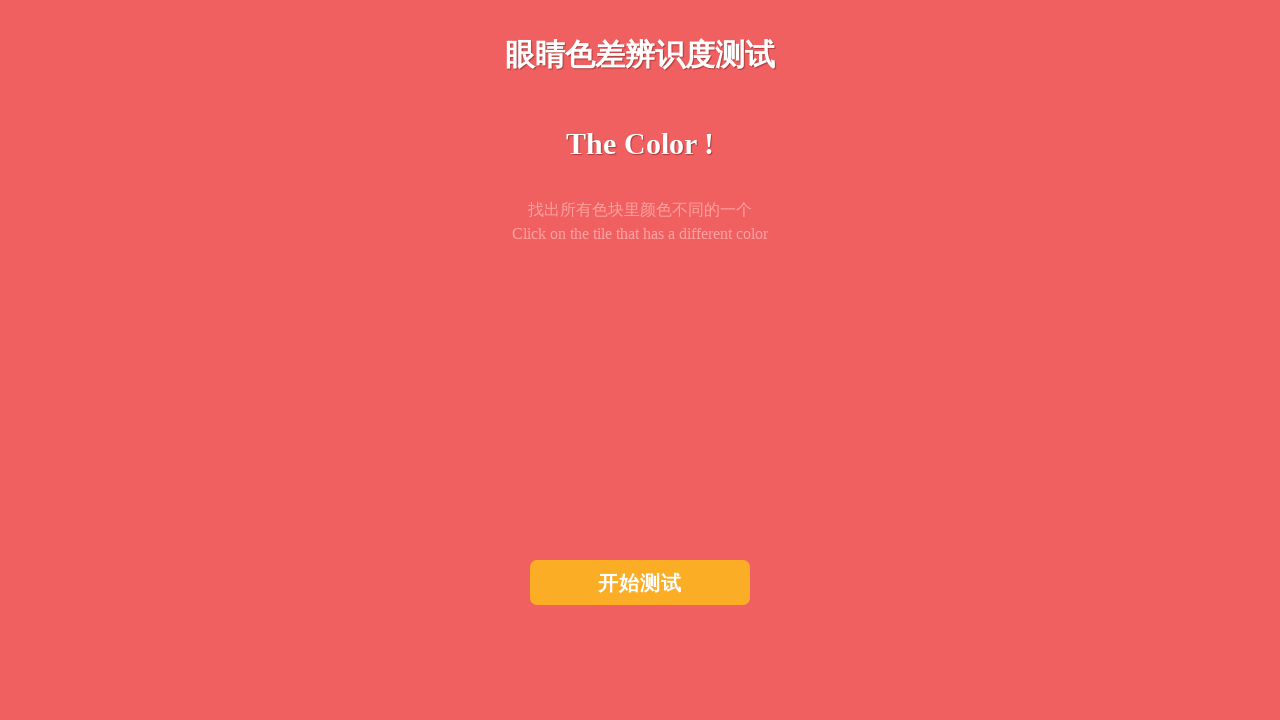

Clicked the start button to begin the color difference game at (640, 582) on button.btn.play-btn
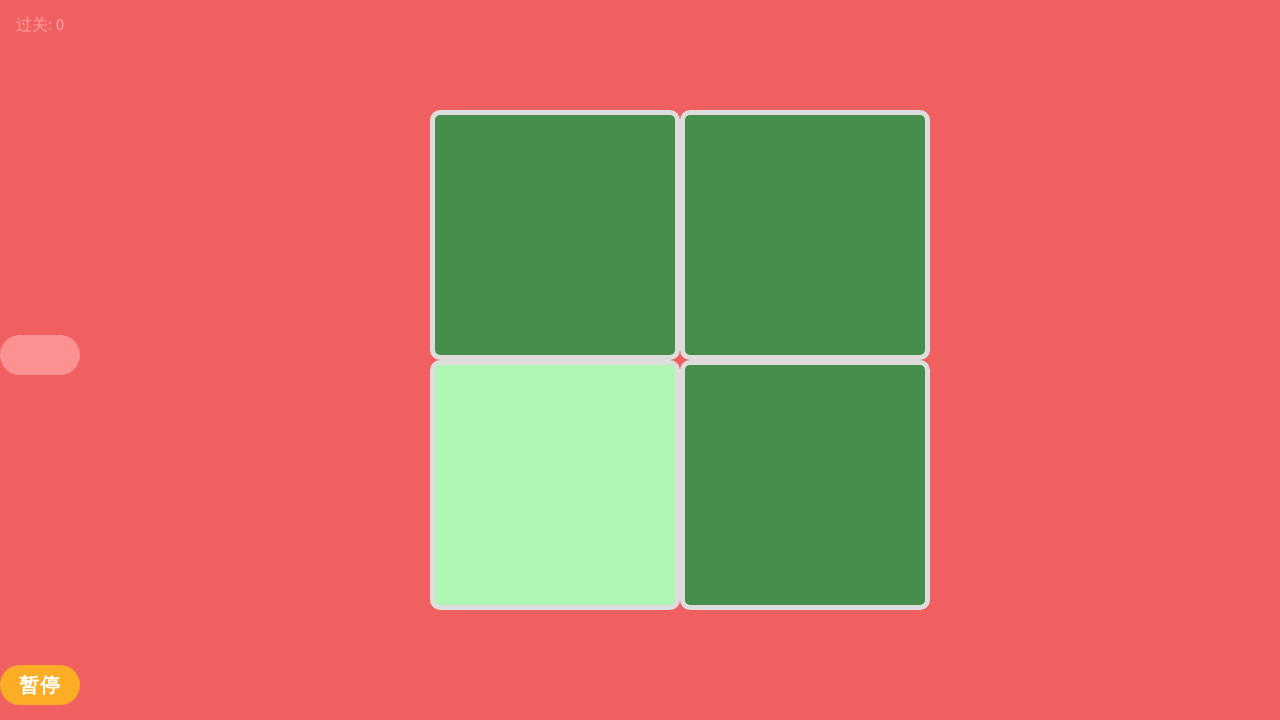

Color boxes loaded for round 1
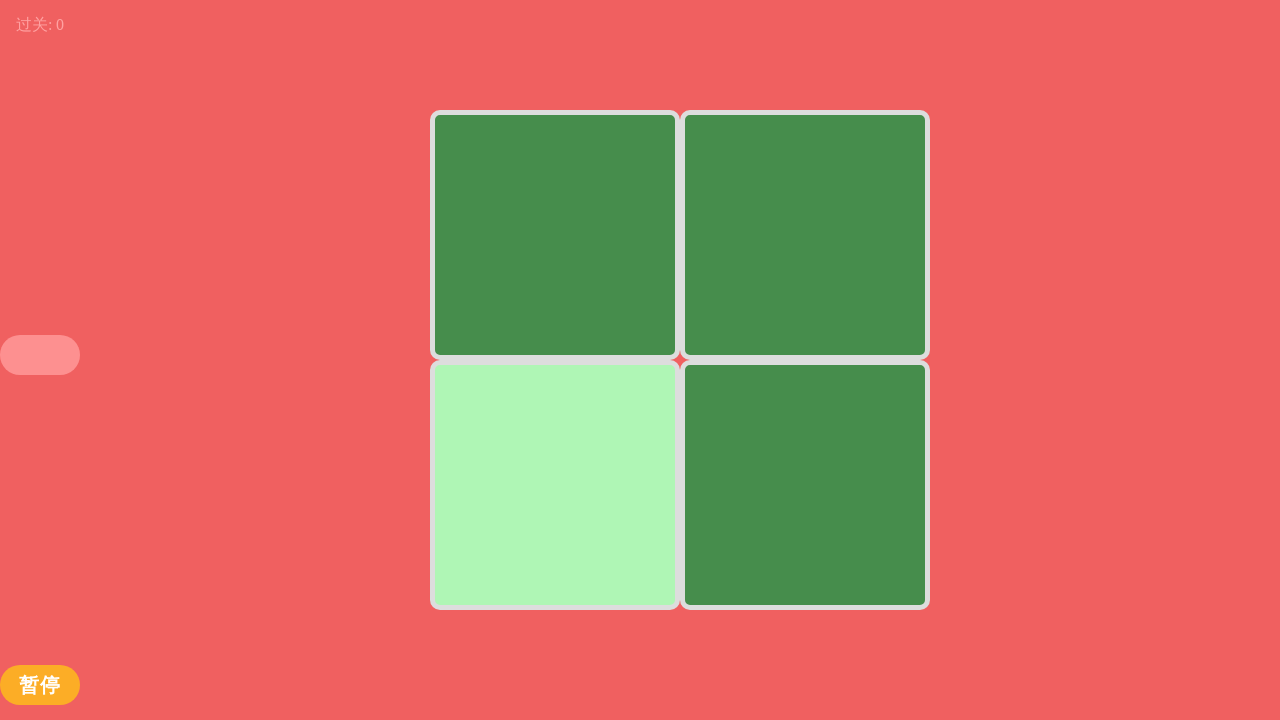

Clicked the different colored box in round 1 at (555, 485) on #box span >> nth=2
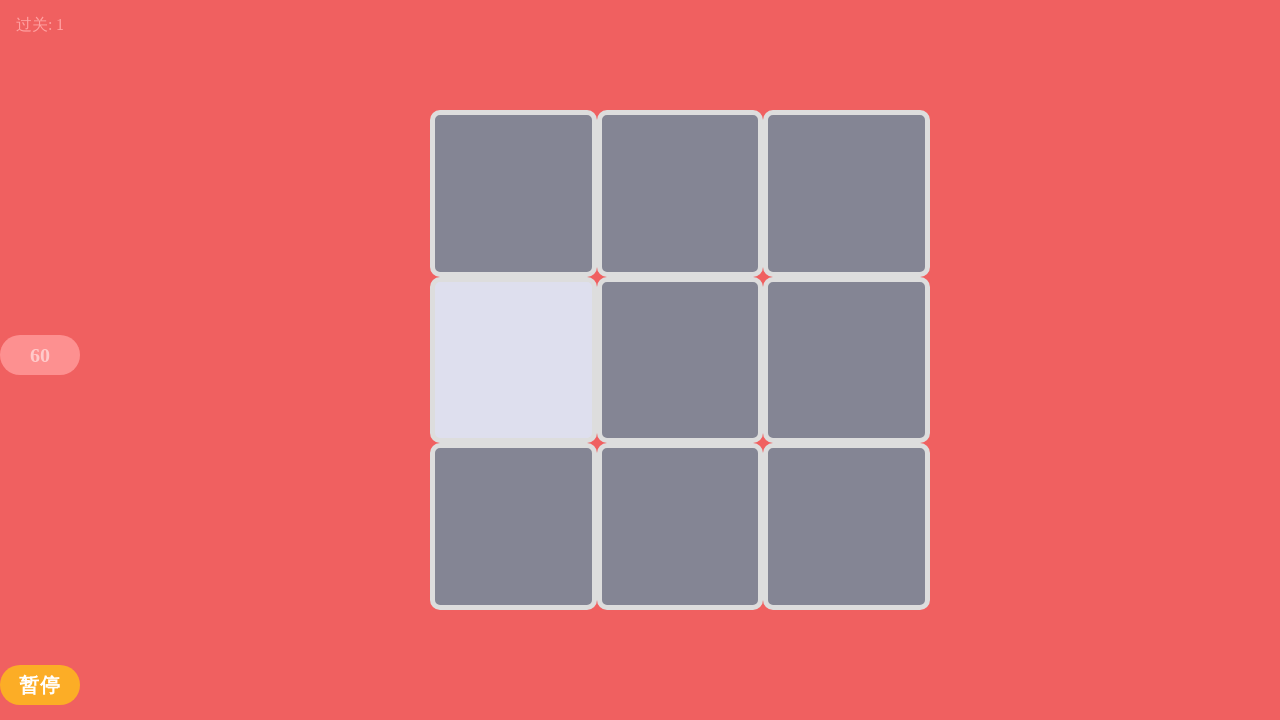

Waited for next round to load
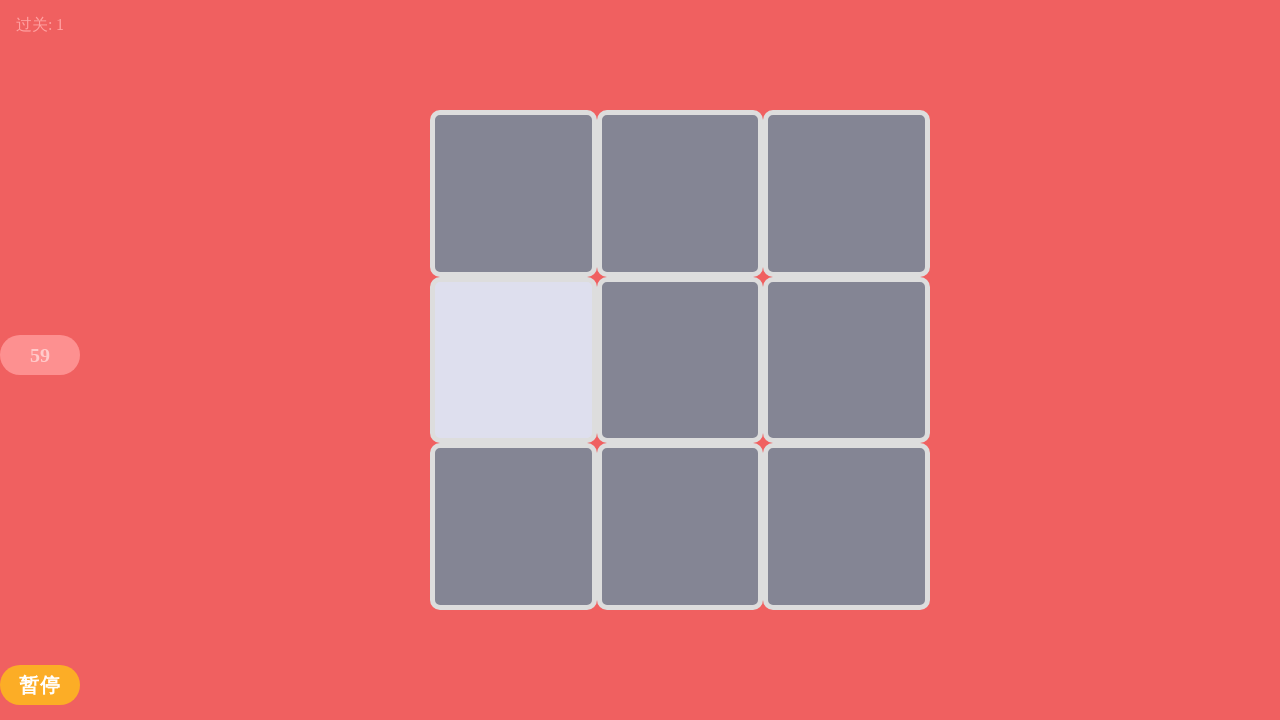

Color boxes loaded for round 2
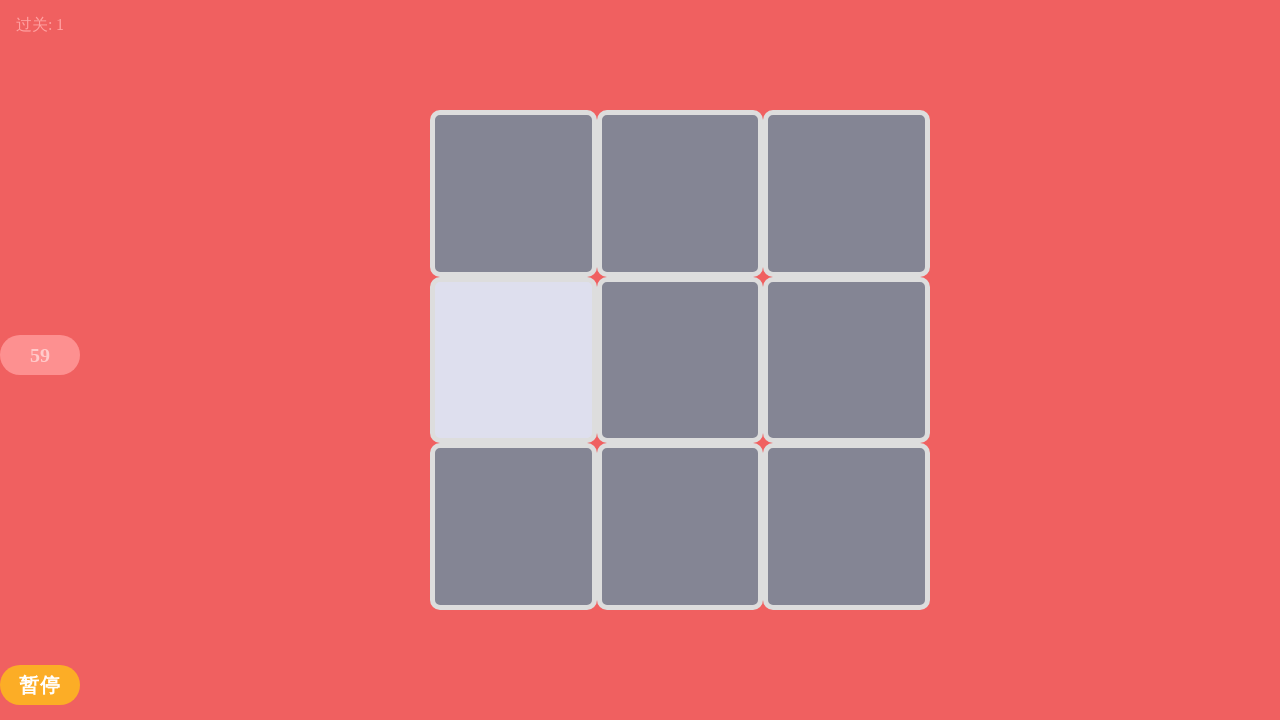

Clicked the different colored box in round 2 at (513, 360) on #box span >> nth=3
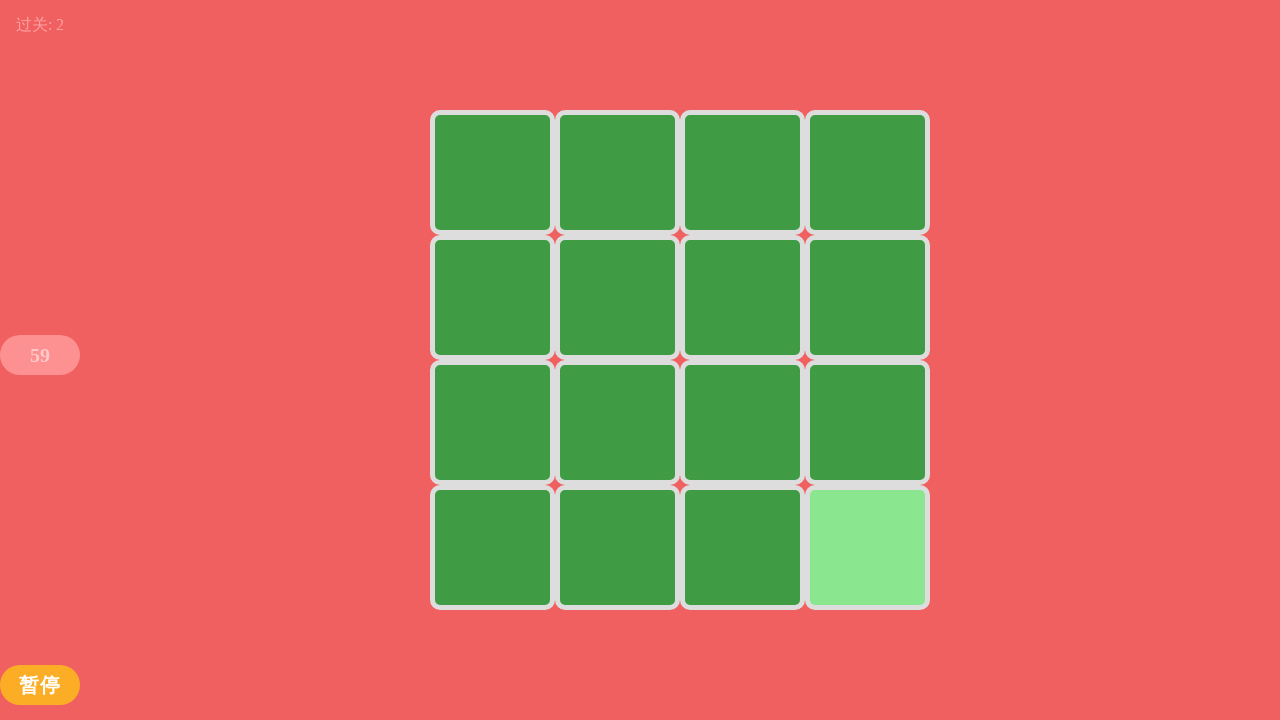

Waited for next round to load
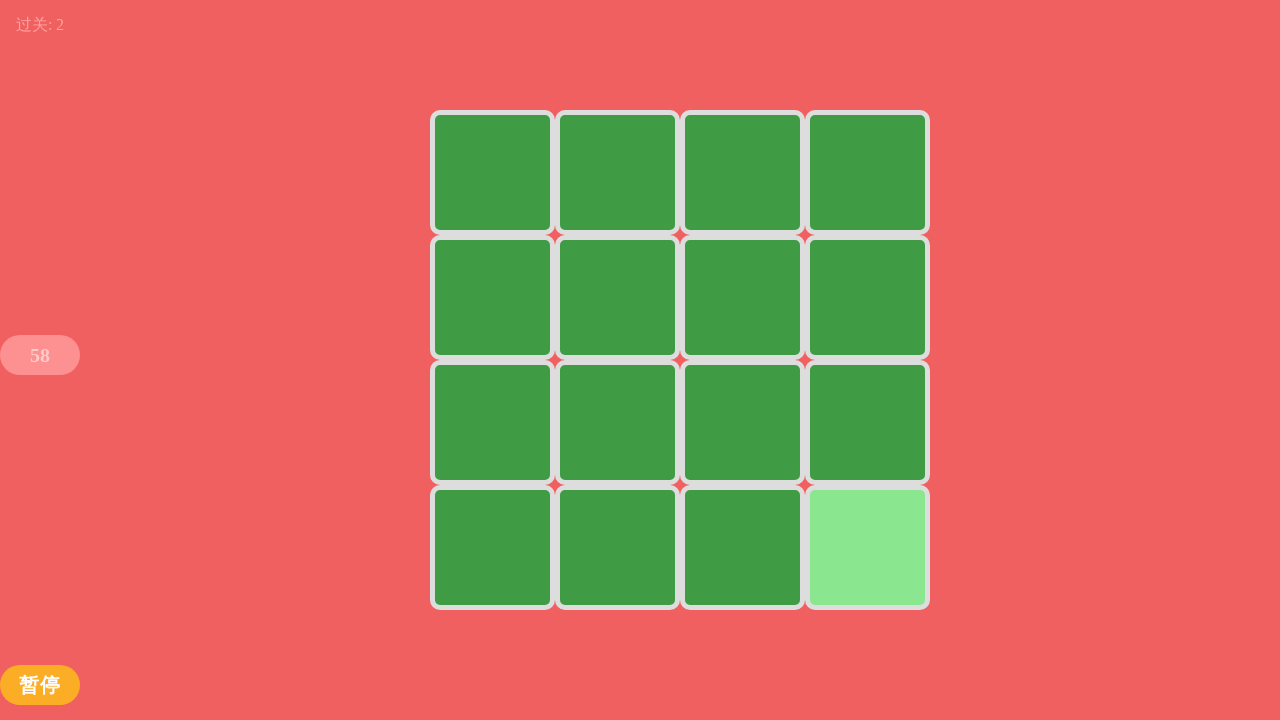

Color boxes loaded for round 3
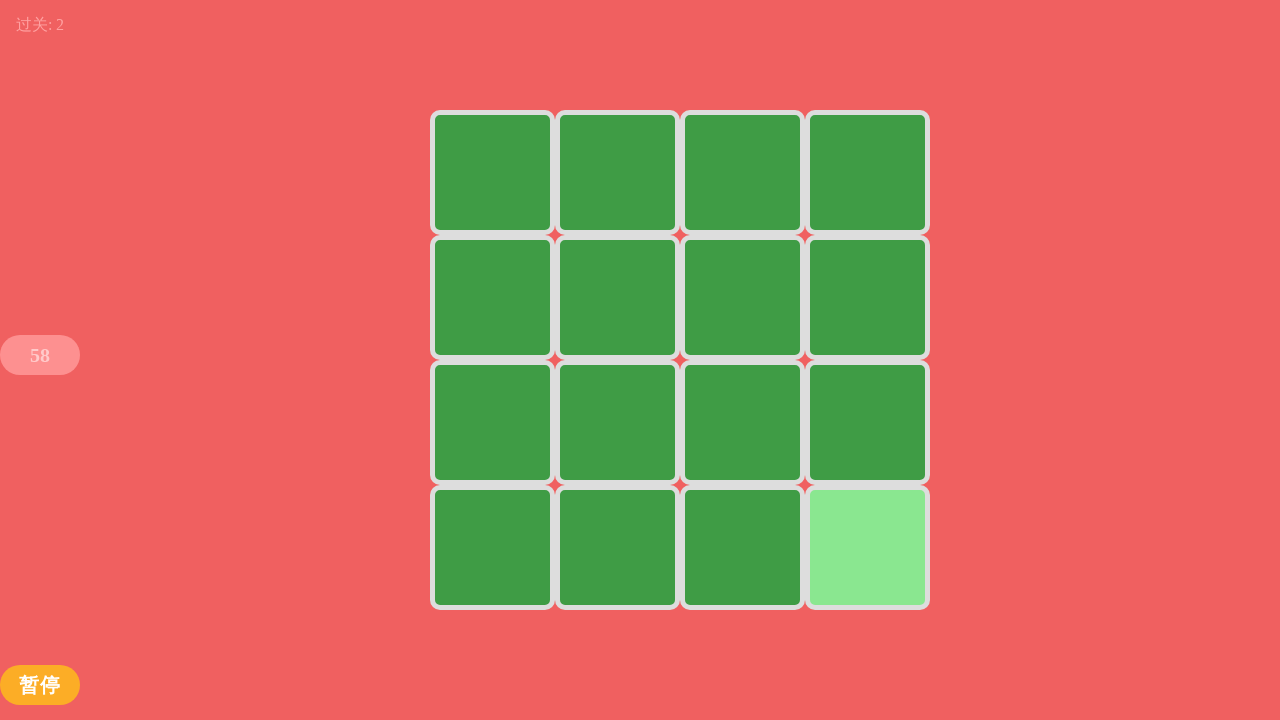

Clicked the different colored box in round 3 at (868, 548) on #box span >> nth=15
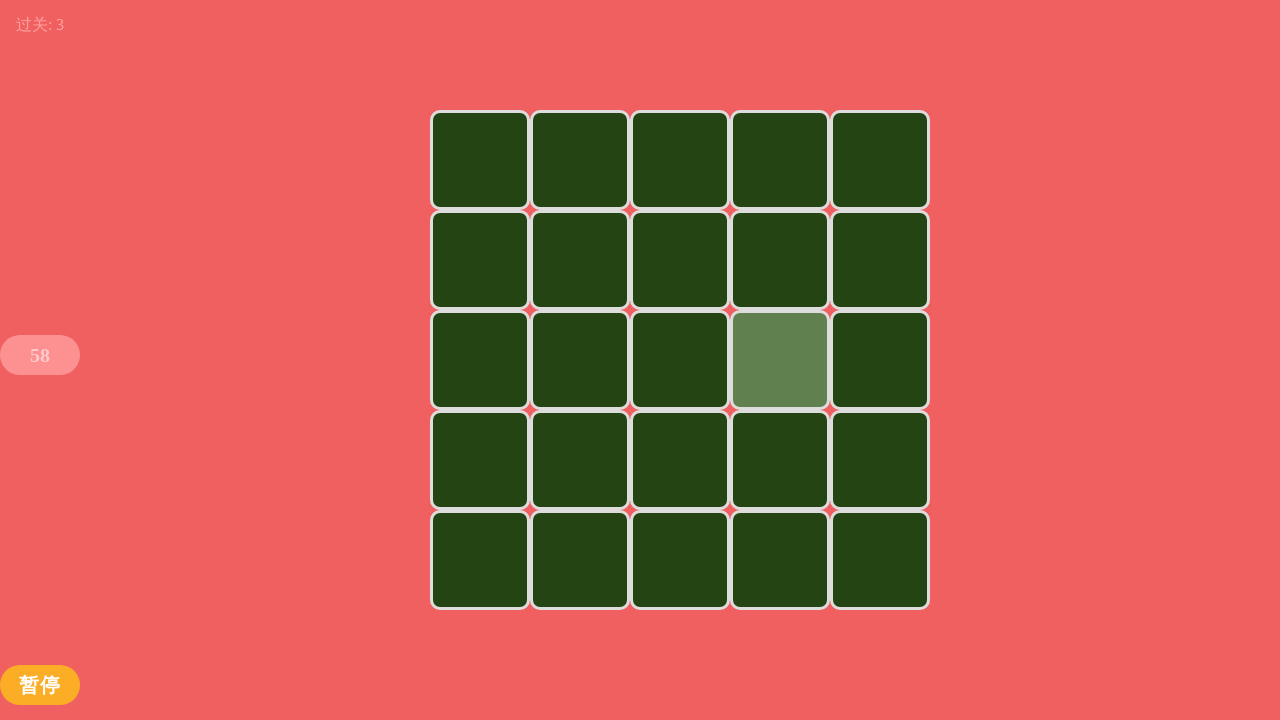

Waited for next round to load
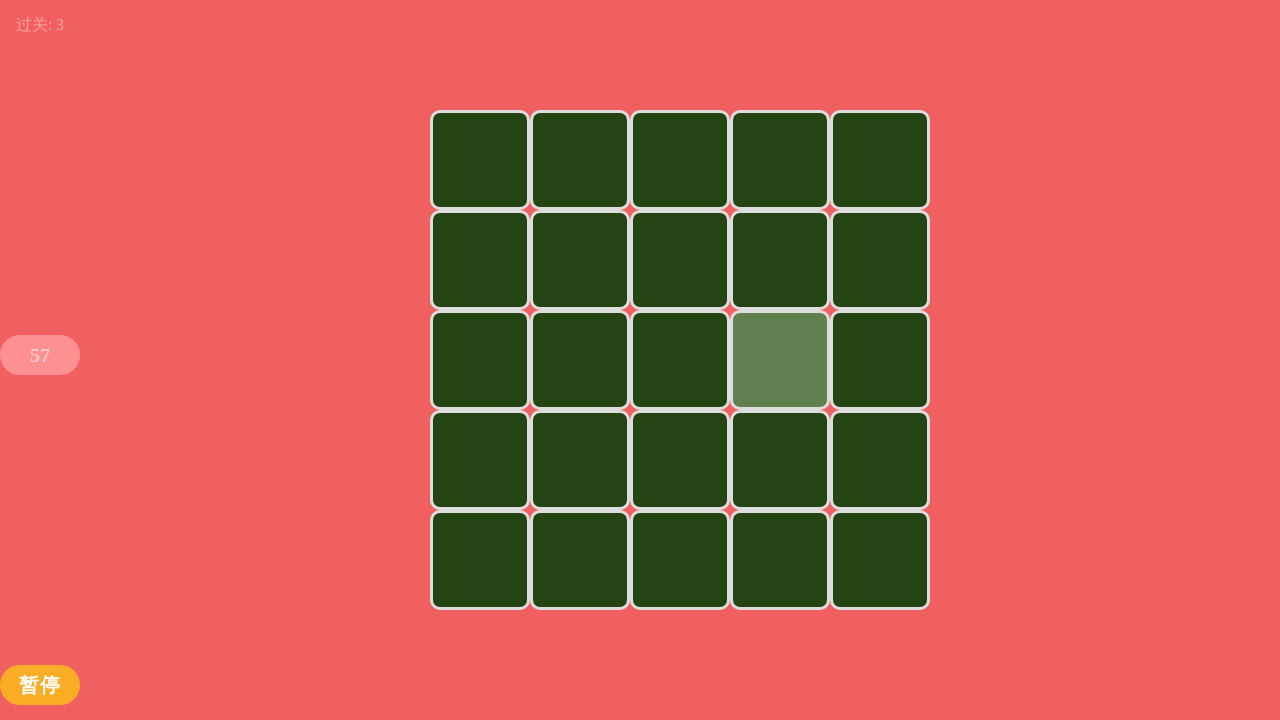

Color boxes loaded for round 4
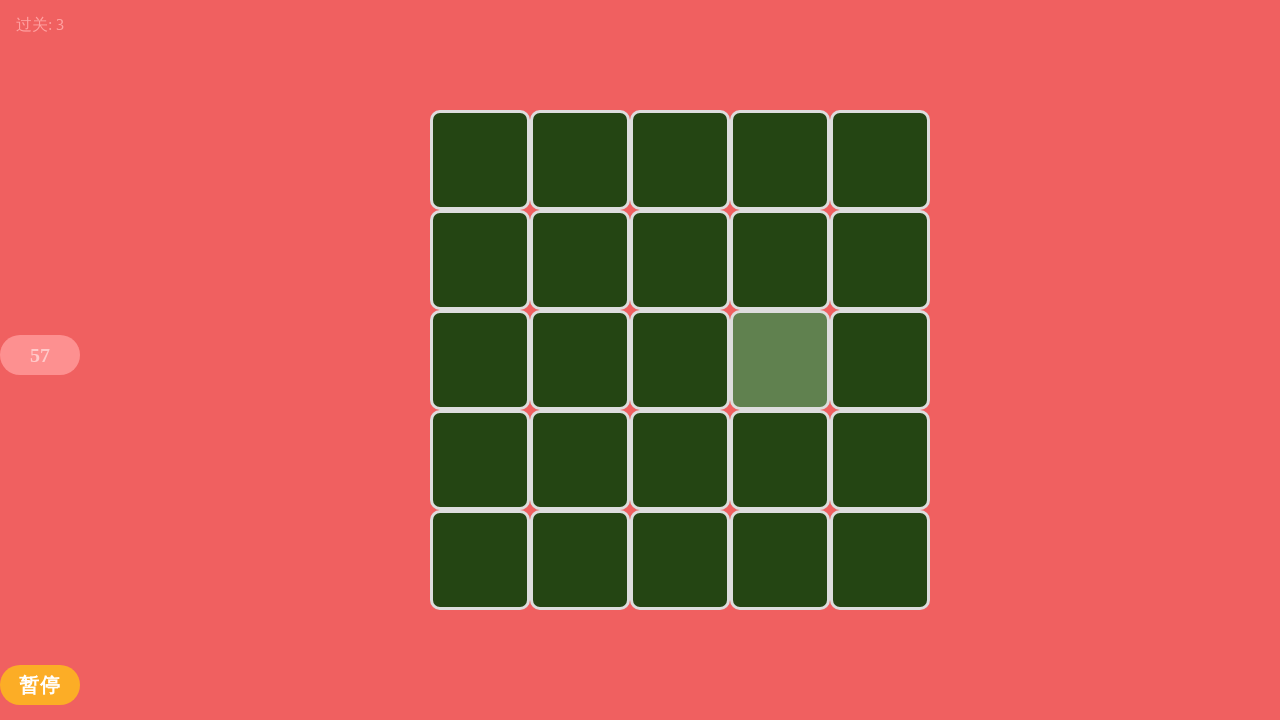

Clicked the different colored box in round 4 at (780, 360) on #box span >> nth=13
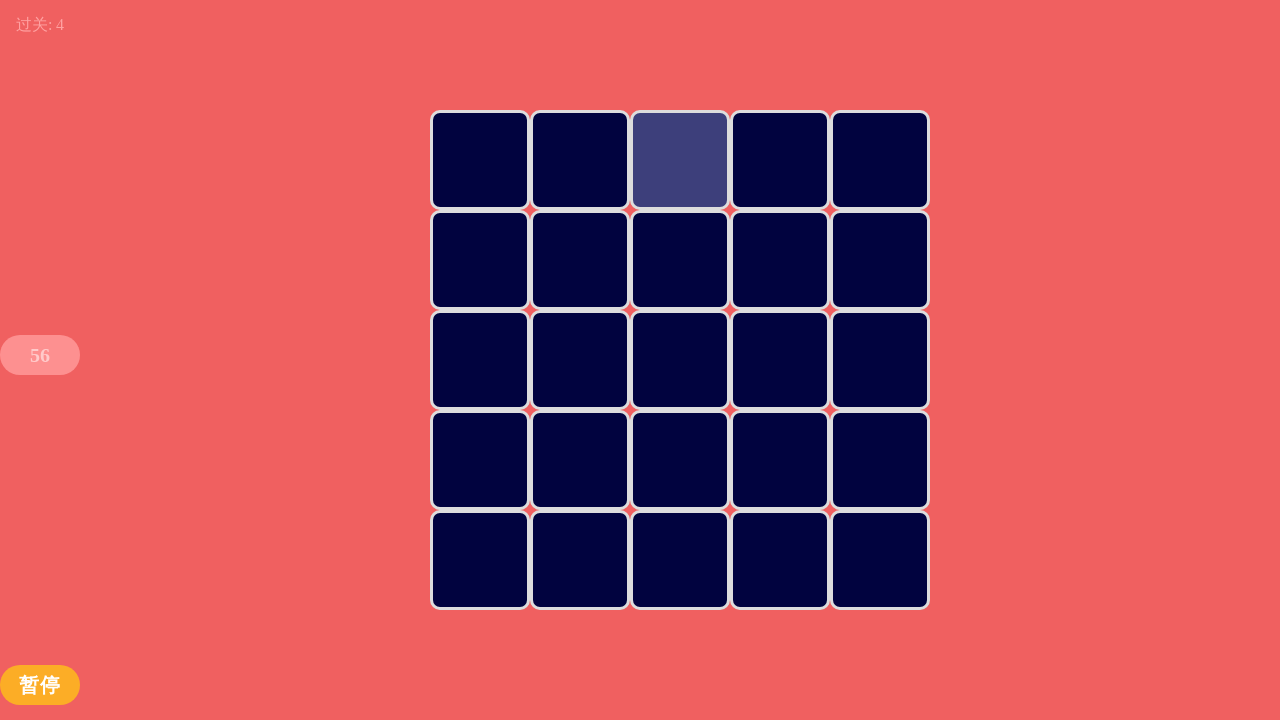

Waited for next round to load
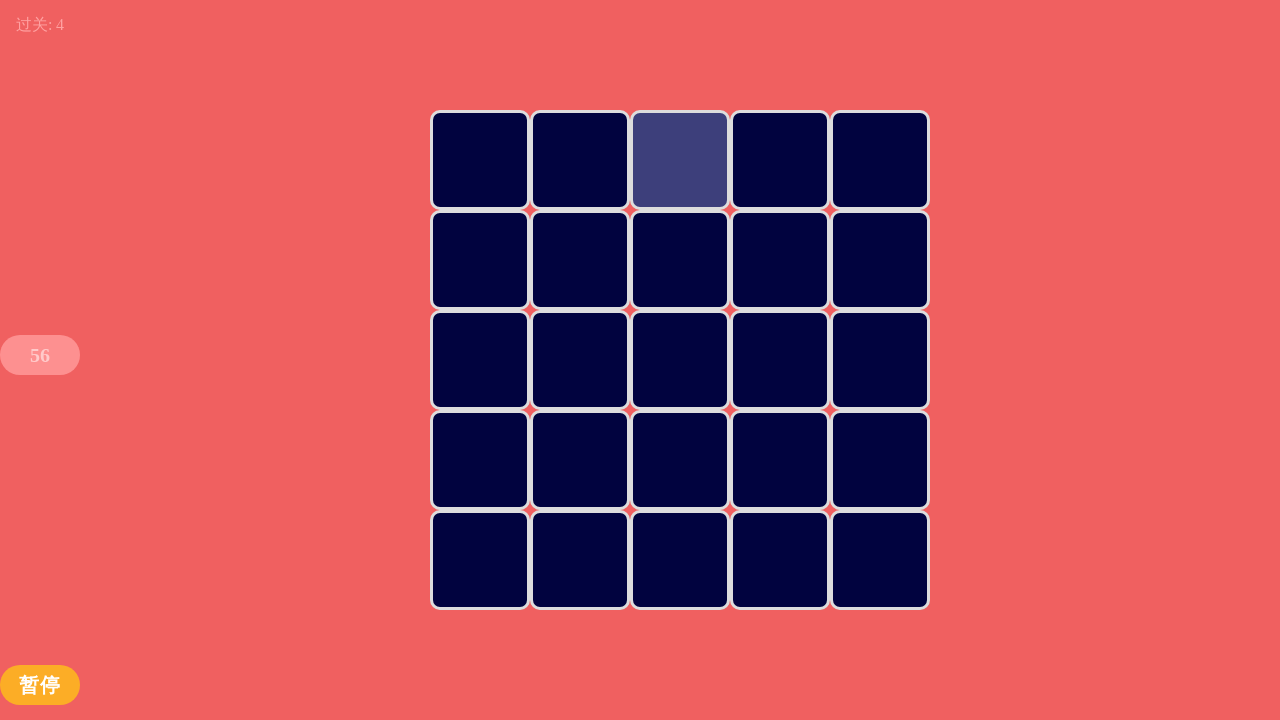

Color boxes loaded for round 5
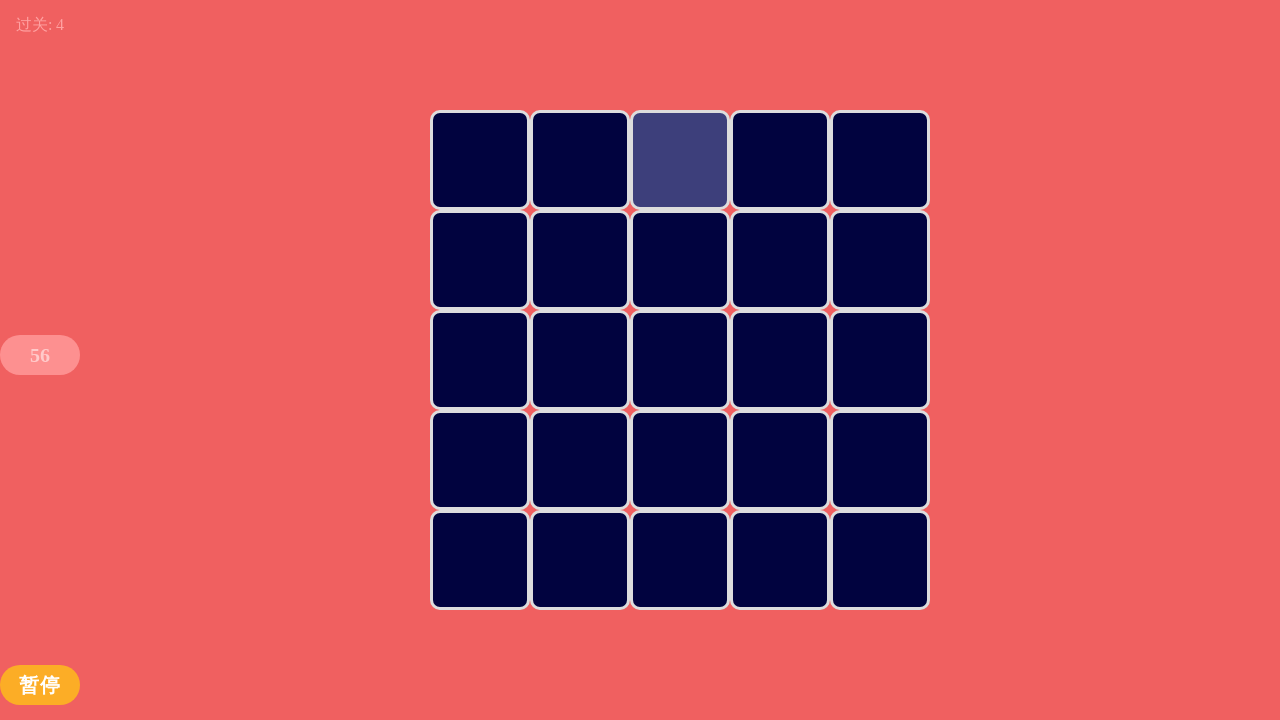

Clicked the different colored box in round 5 at (680, 160) on #box span >> nth=2
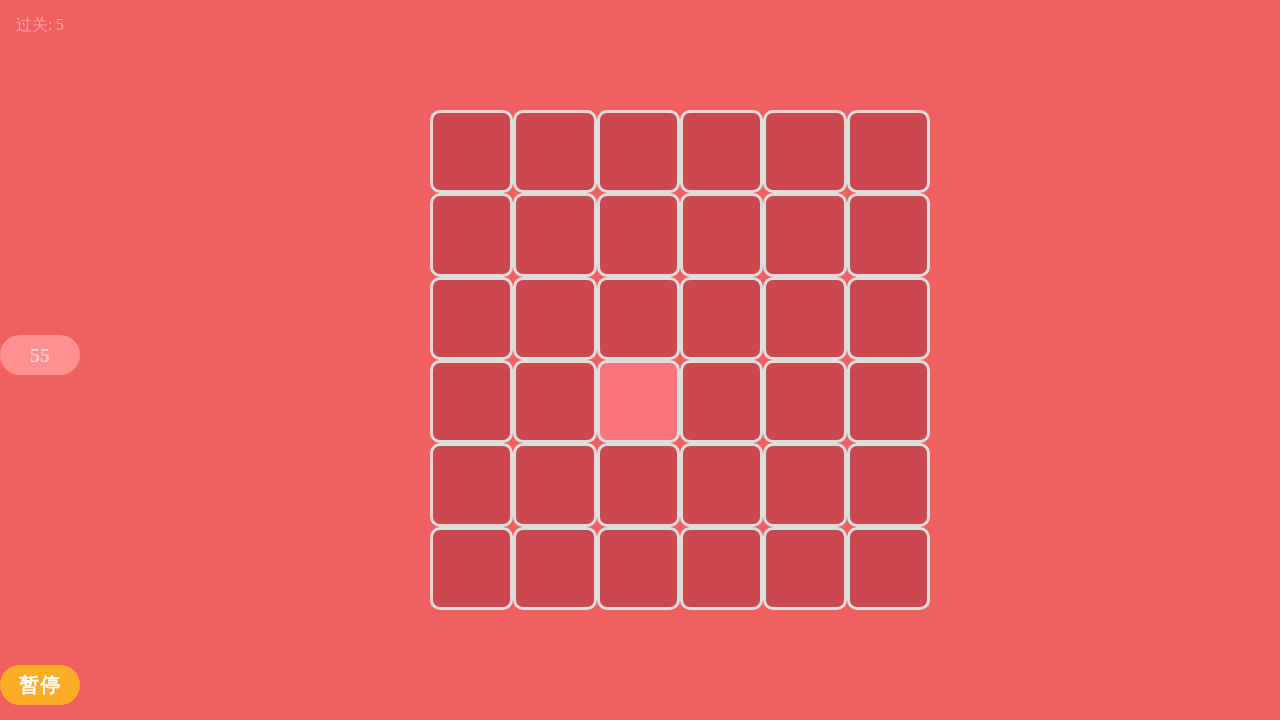

Waited for next round to load
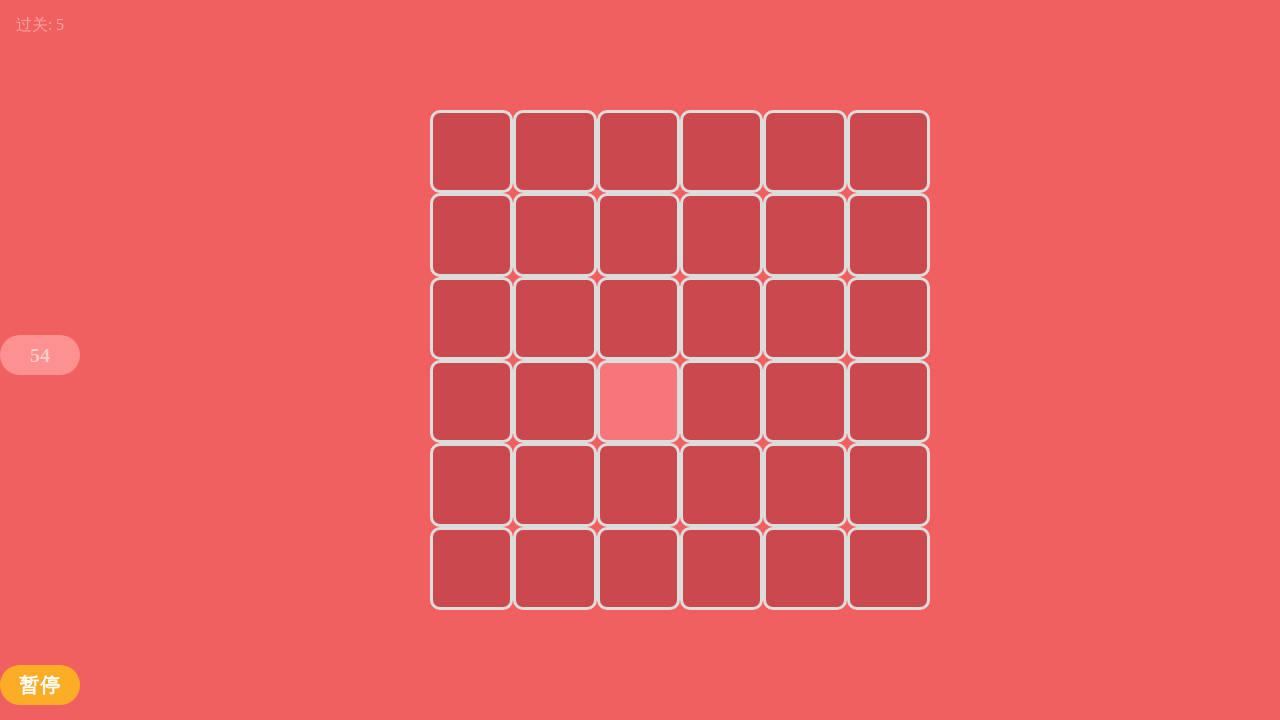

Color boxes loaded for round 6
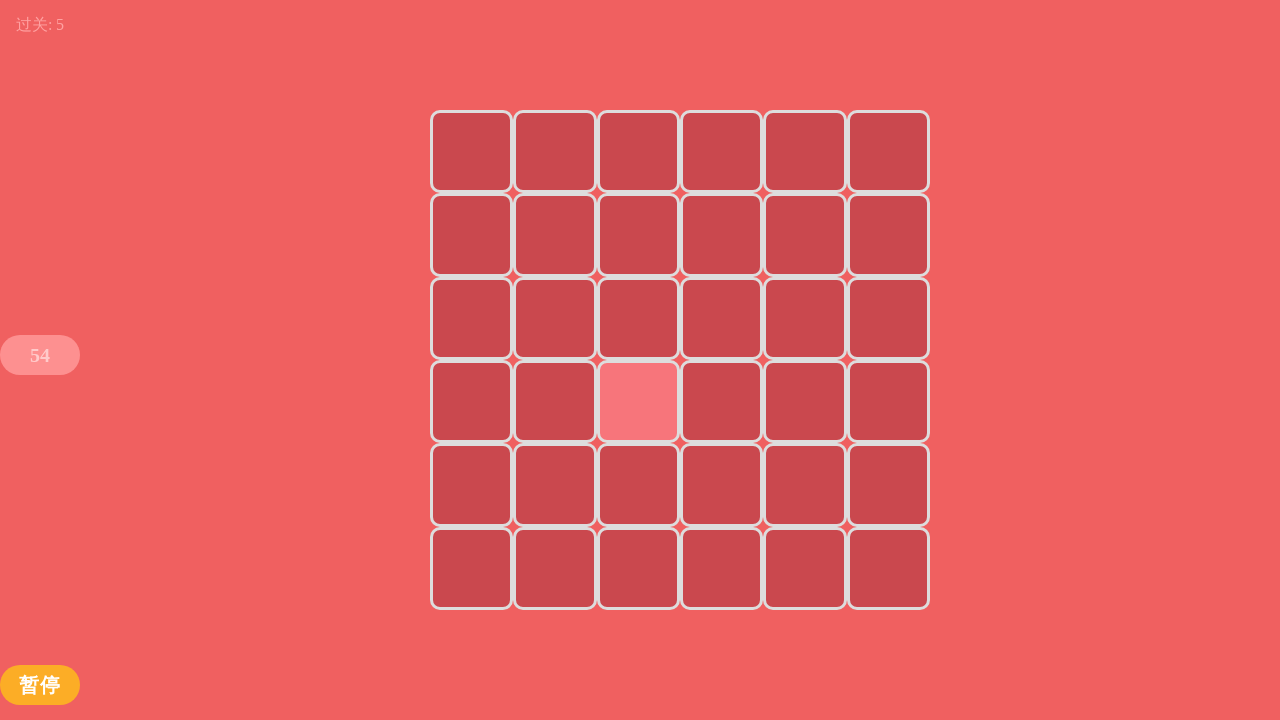

Clicked the different colored box in round 6 at (638, 402) on #box span >> nth=20
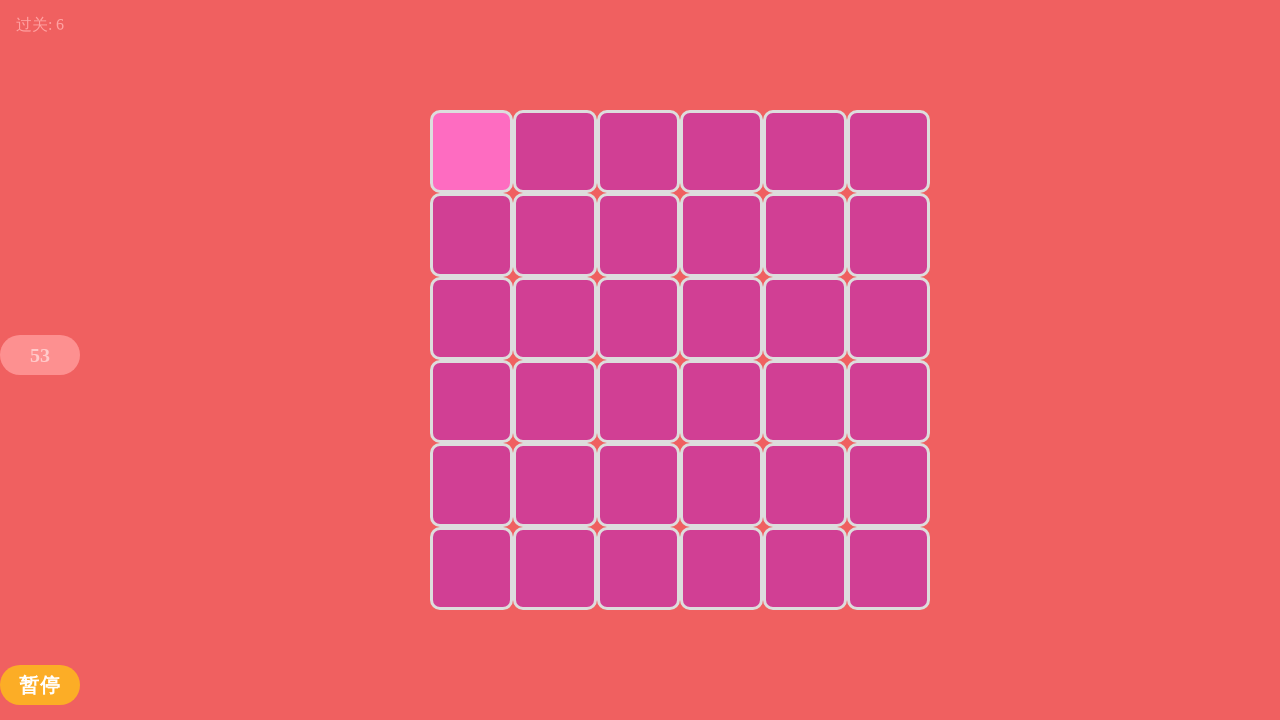

Waited for next round to load
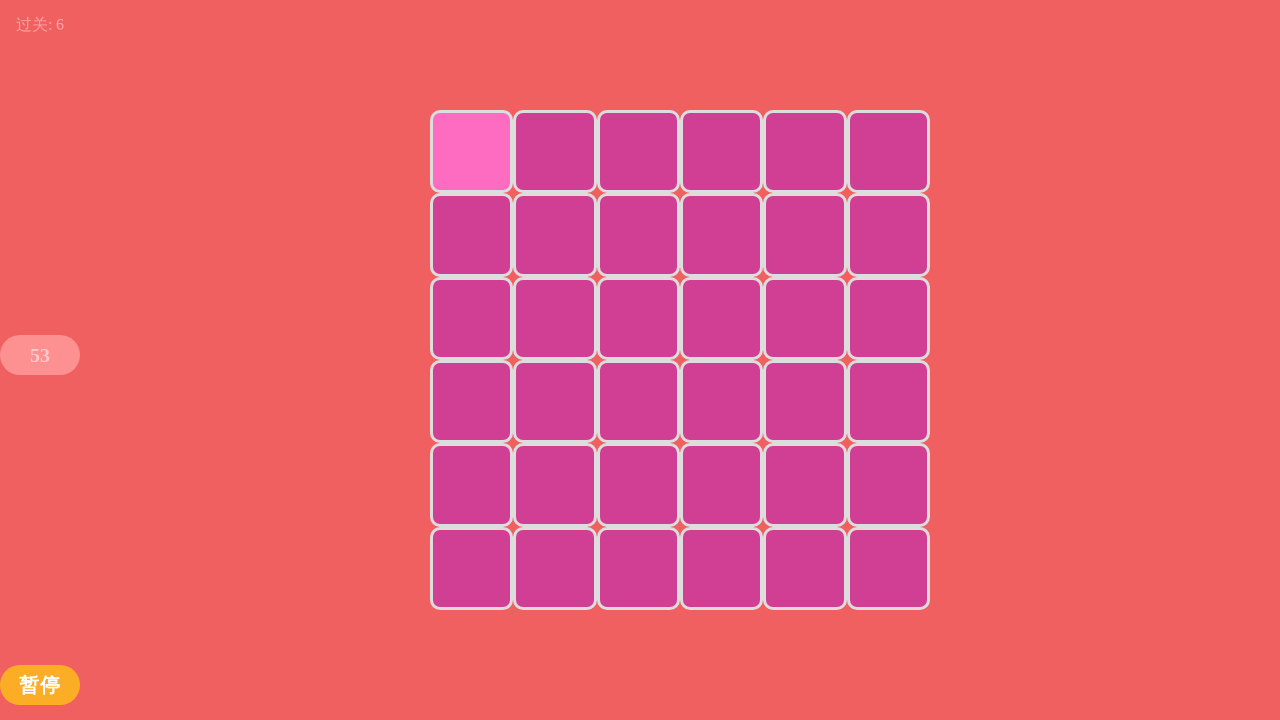

Color boxes loaded for round 7
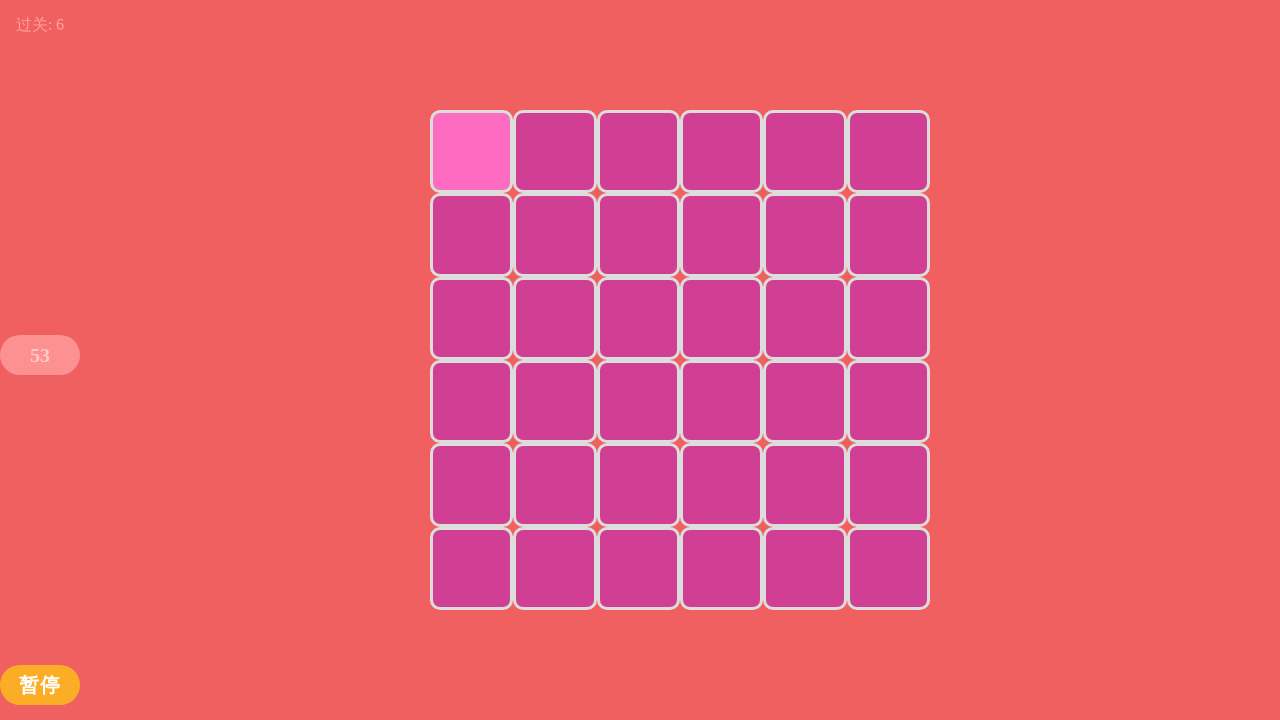

Clicked the different colored box in round 7 at (472, 152) on #box span >> nth=0
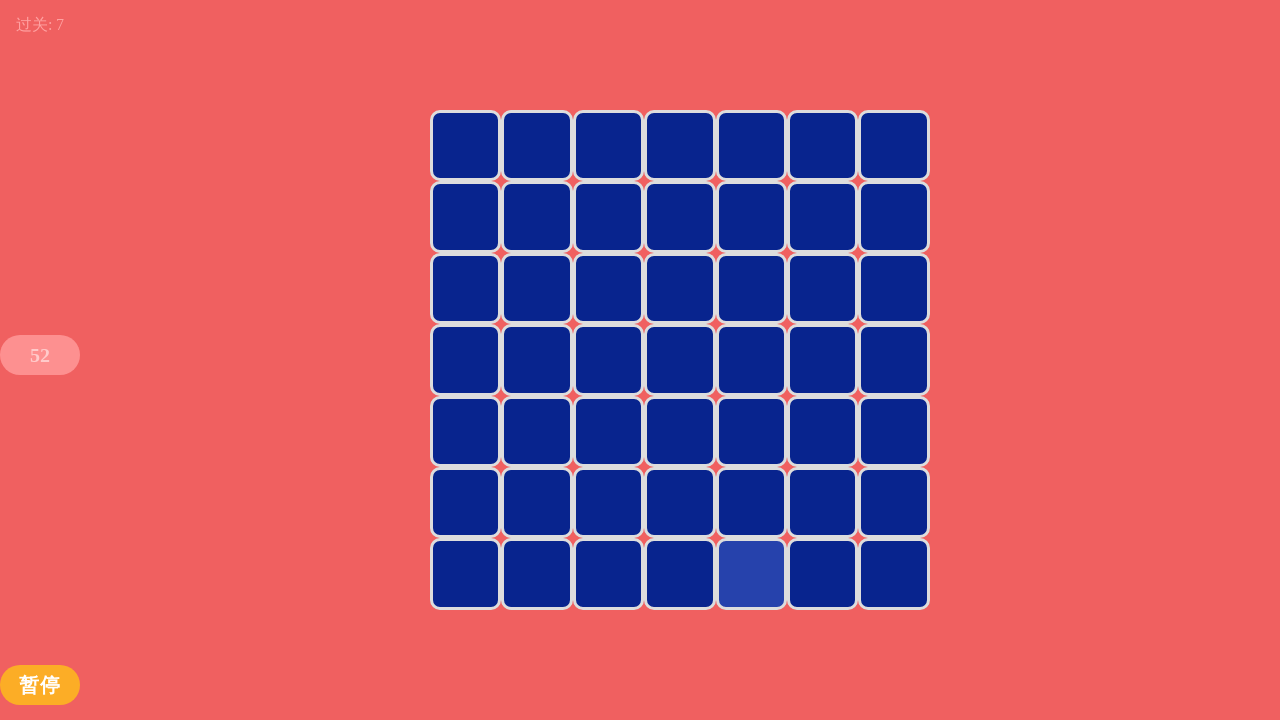

Waited for next round to load
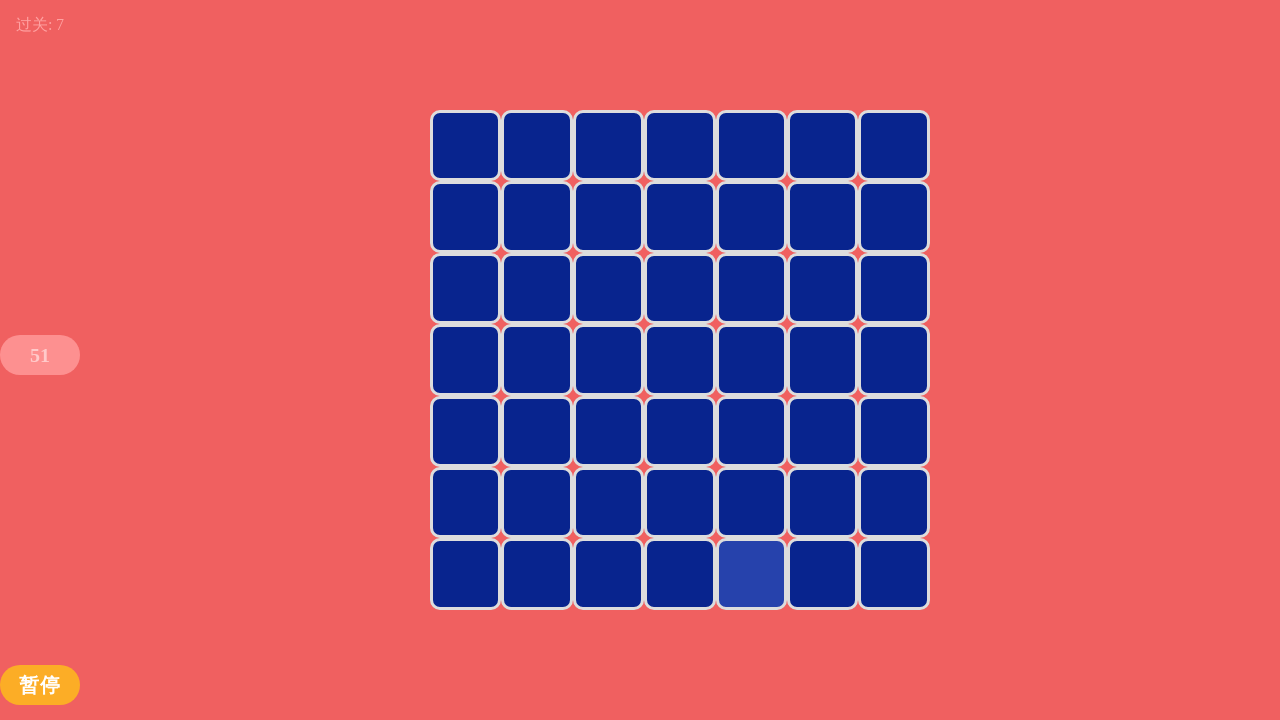

Color boxes loaded for round 8
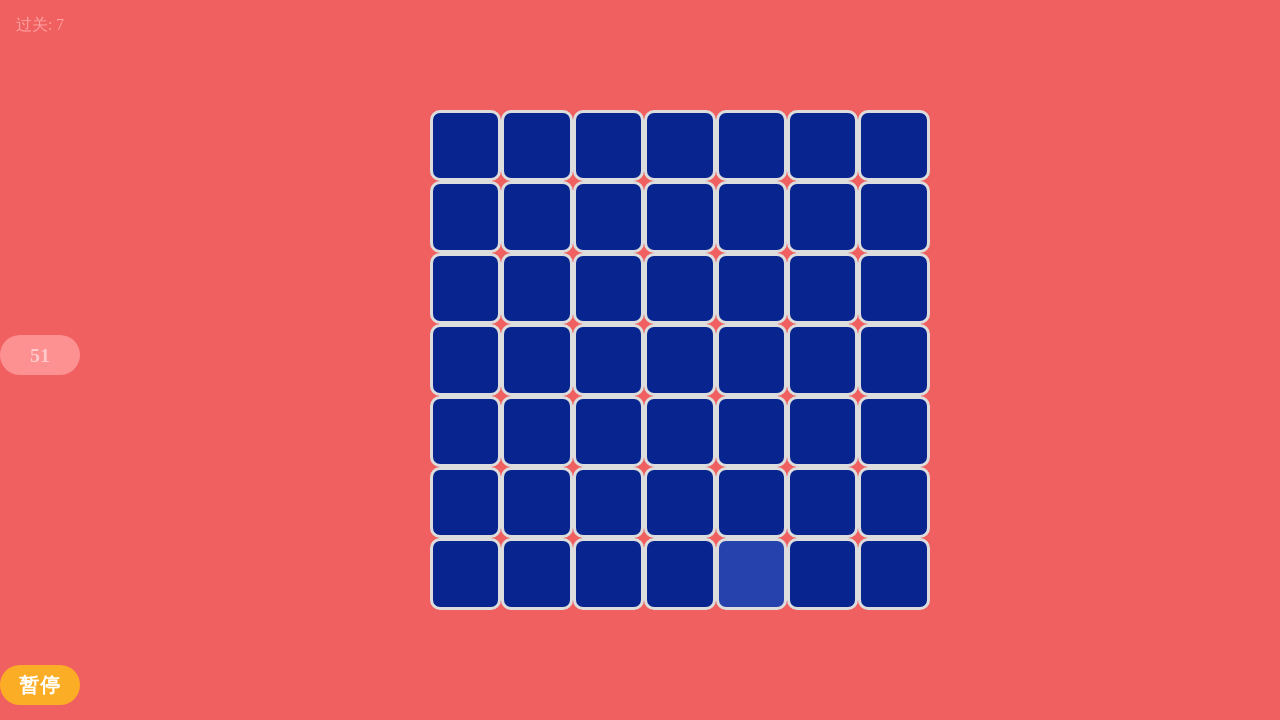

Clicked the different colored box in round 8 at (751, 574) on #box span >> nth=46
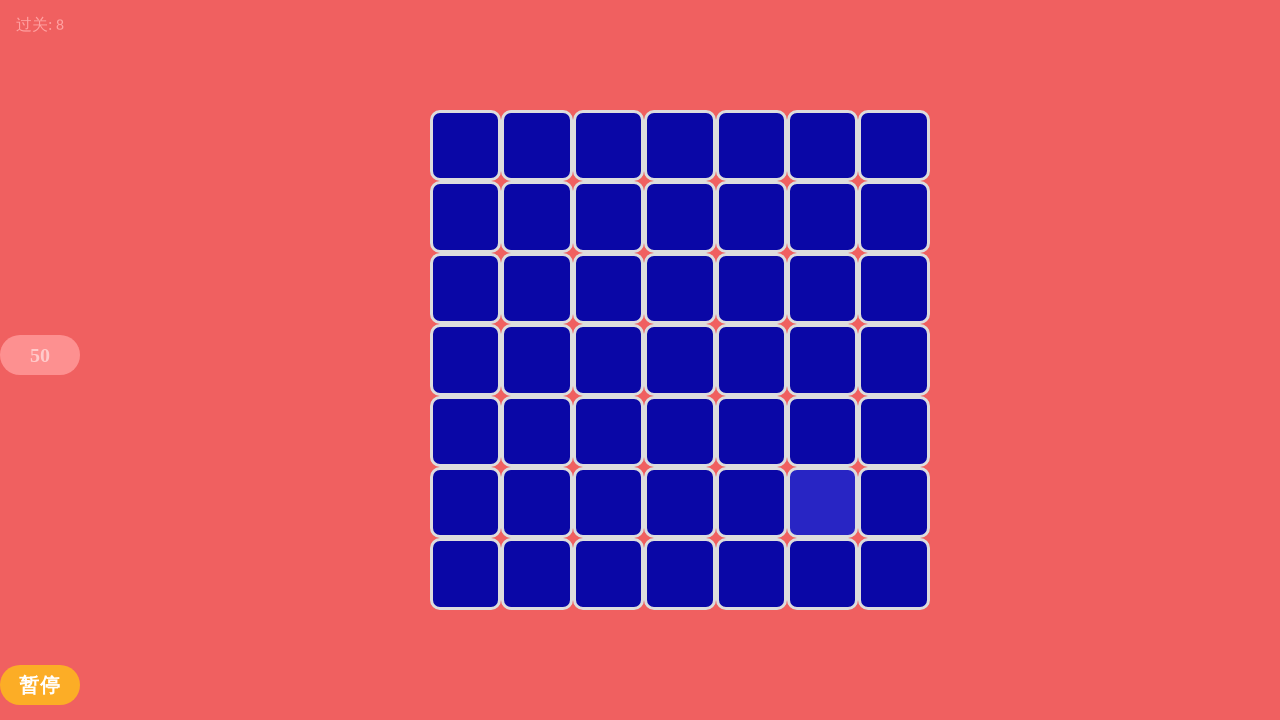

Waited for next round to load
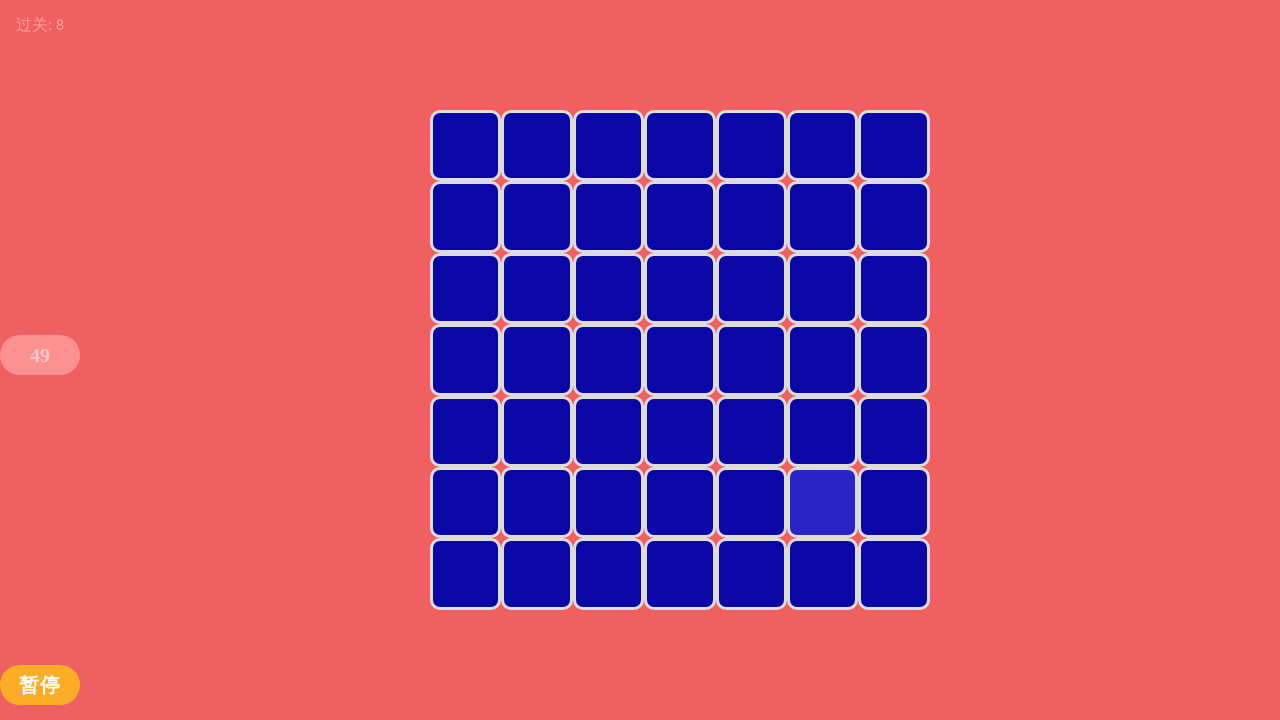

Color boxes loaded for round 9
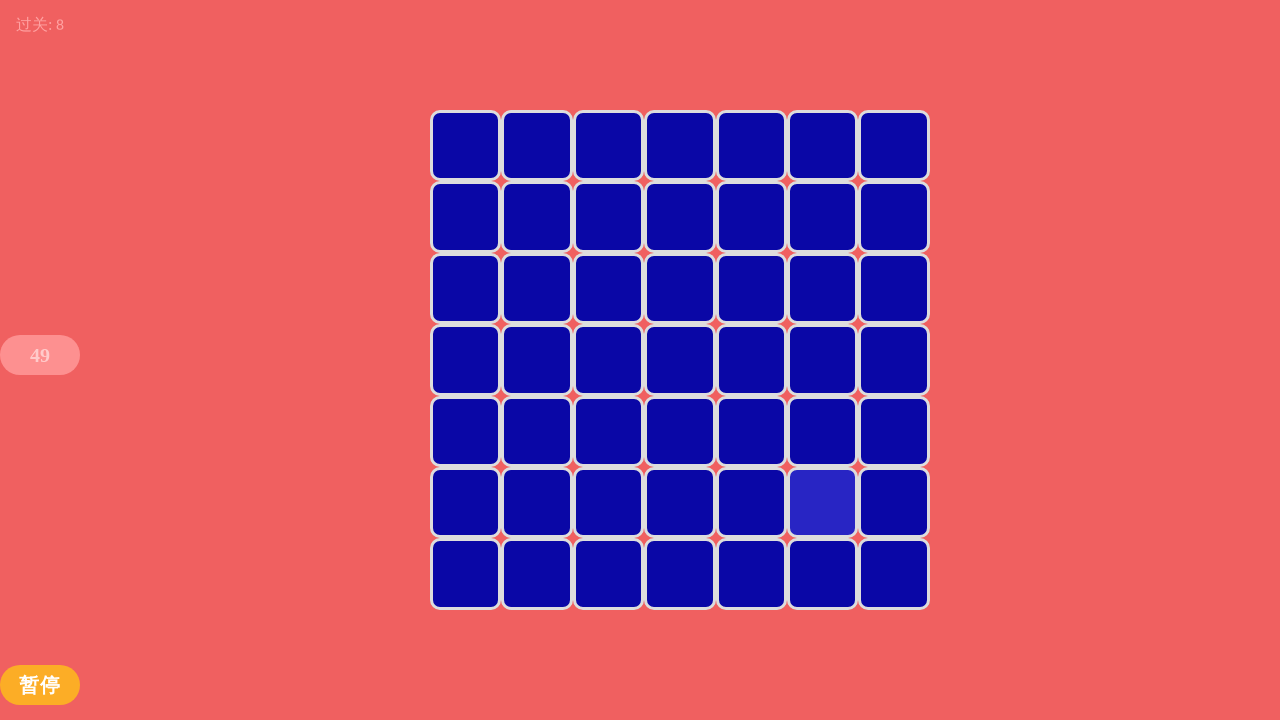

Clicked the different colored box in round 9 at (823, 503) on #box span >> nth=40
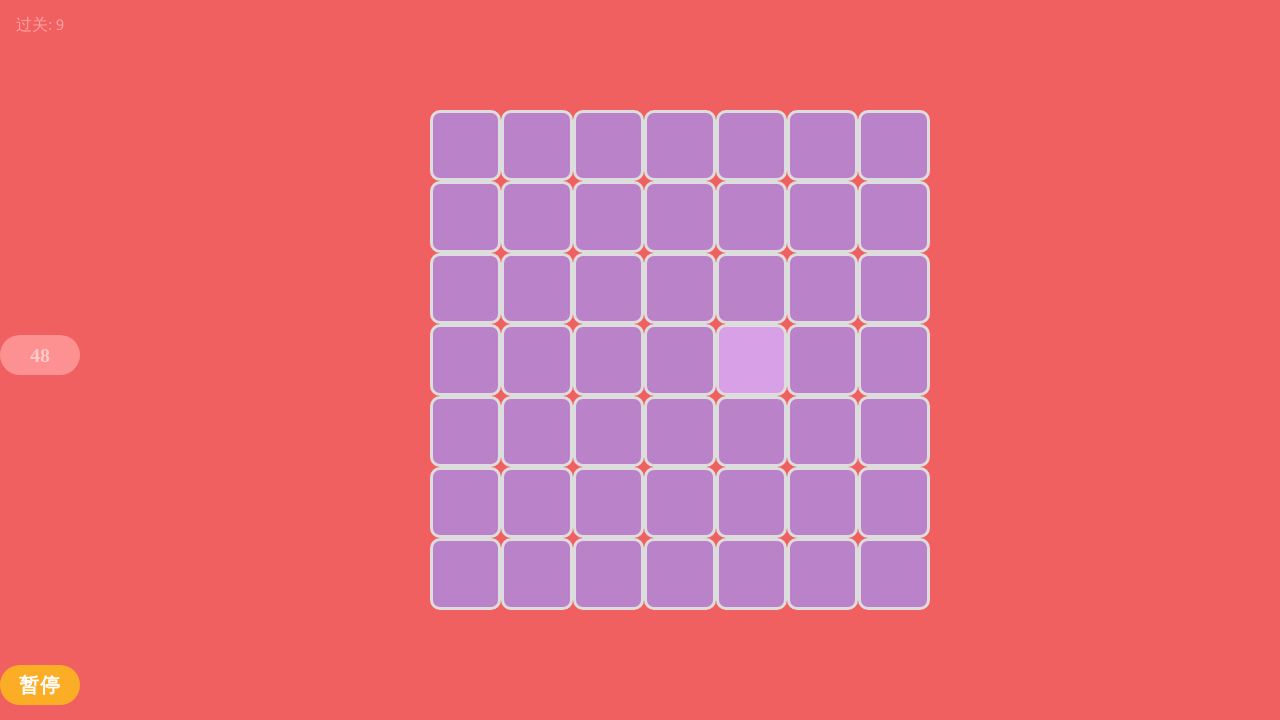

Waited for next round to load
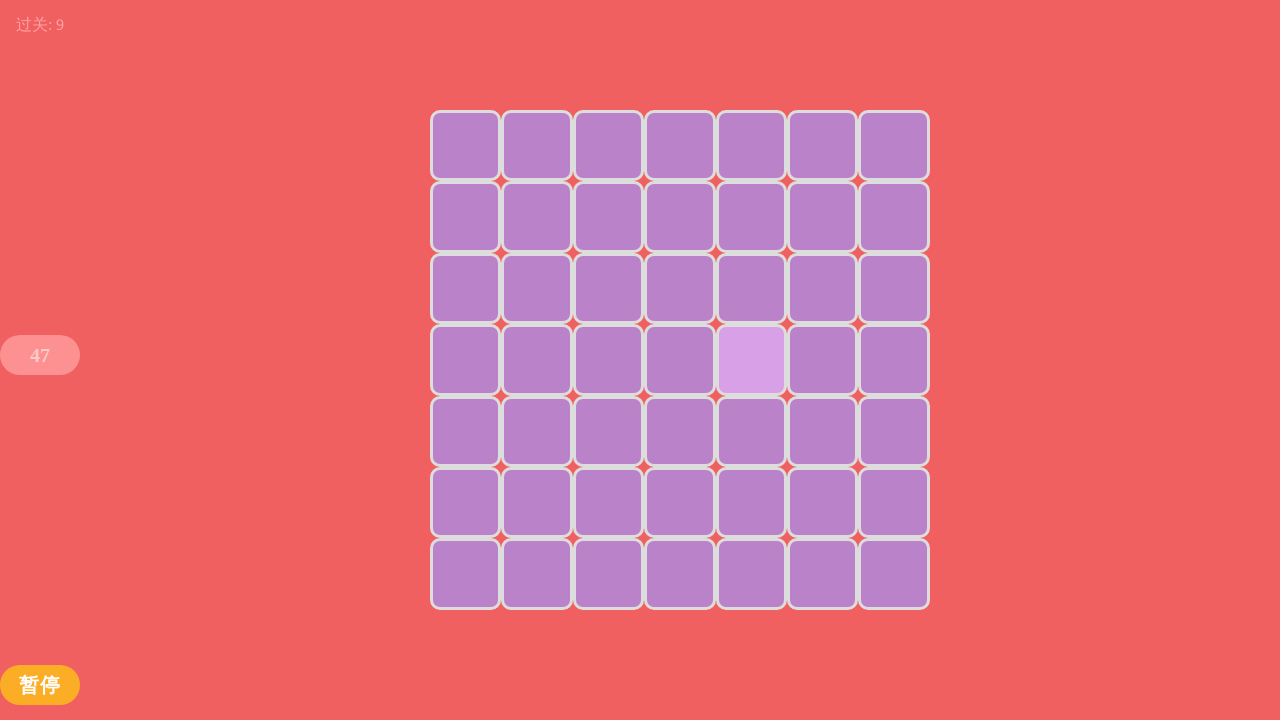

Color boxes loaded for round 10
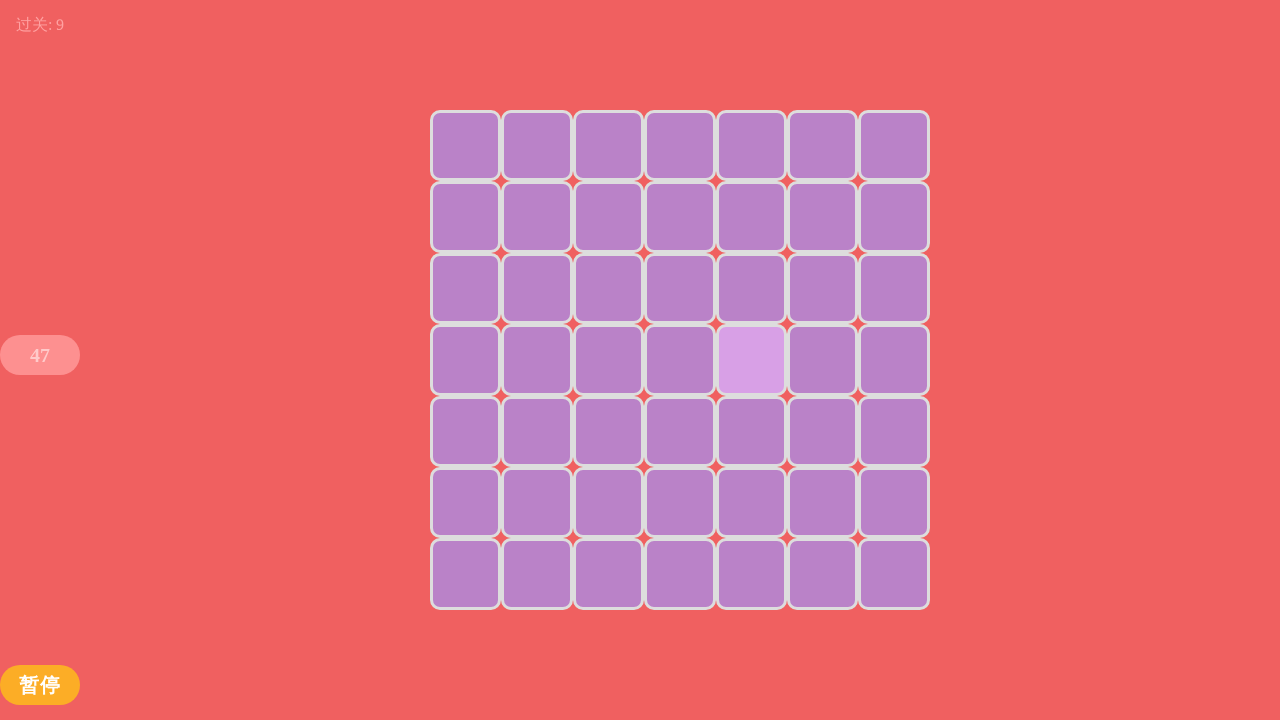

Clicked the different colored box in round 10 at (751, 360) on #box span >> nth=25
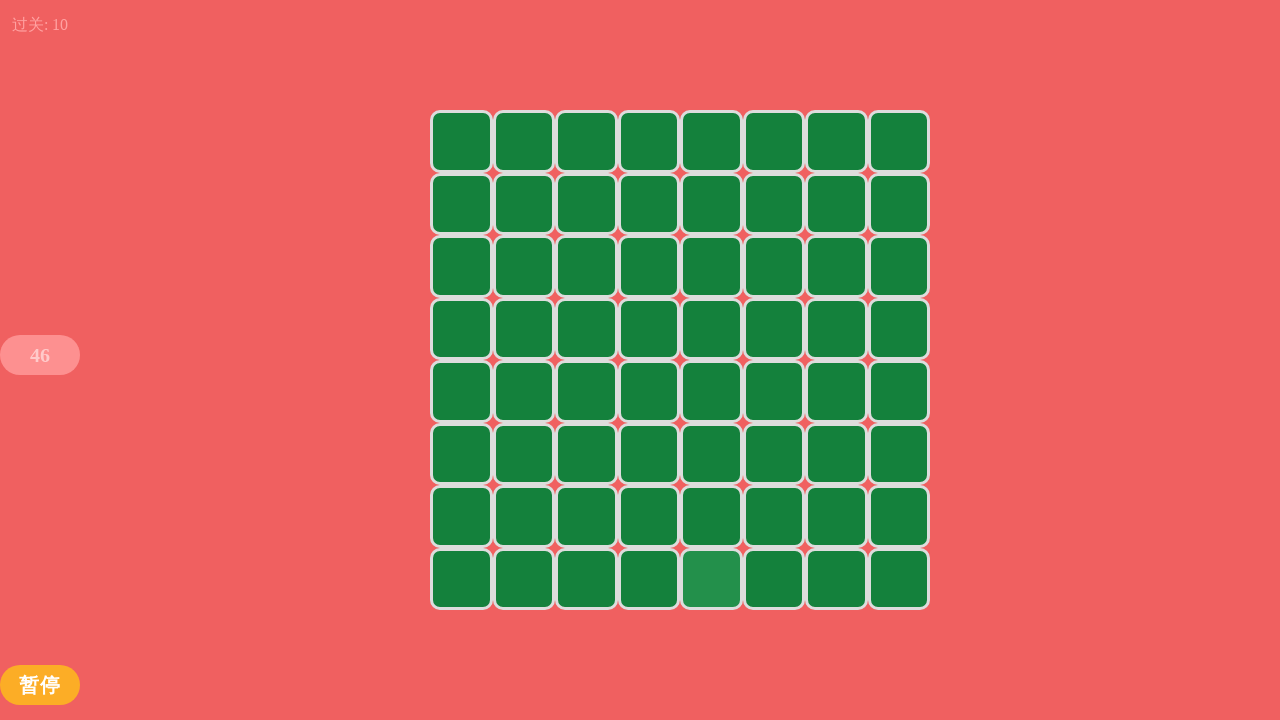

Waited for next round to load
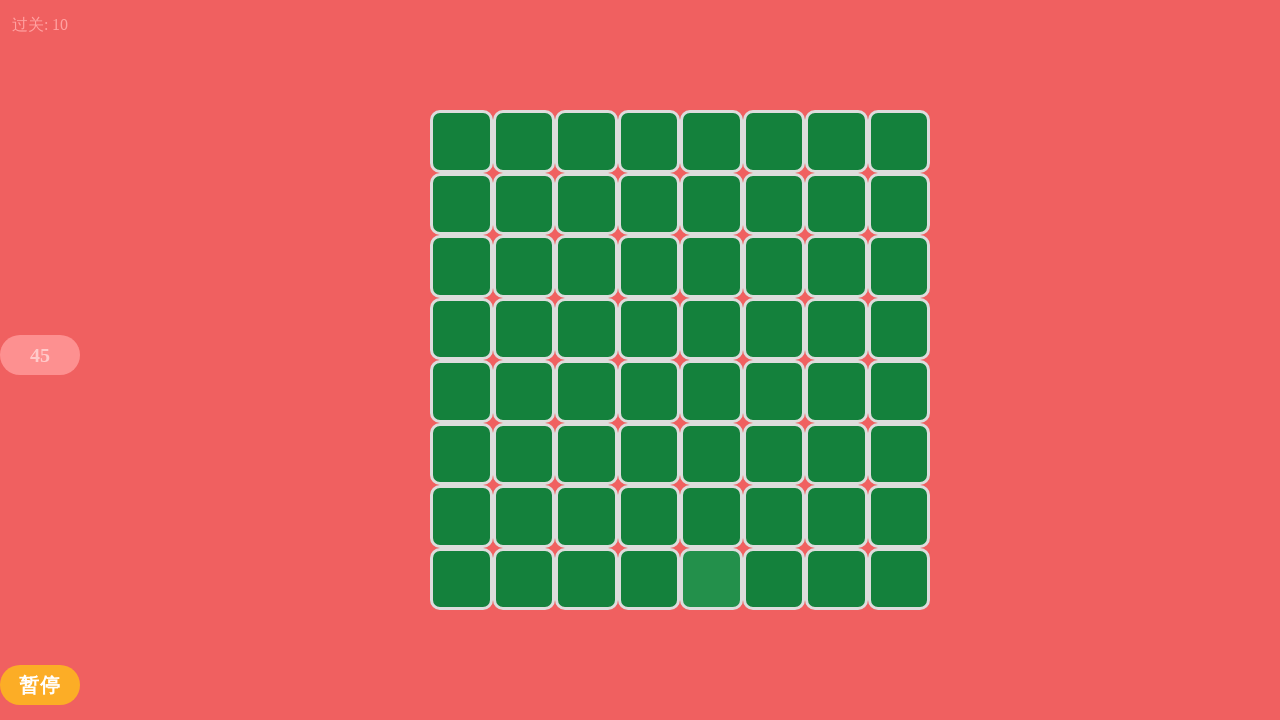

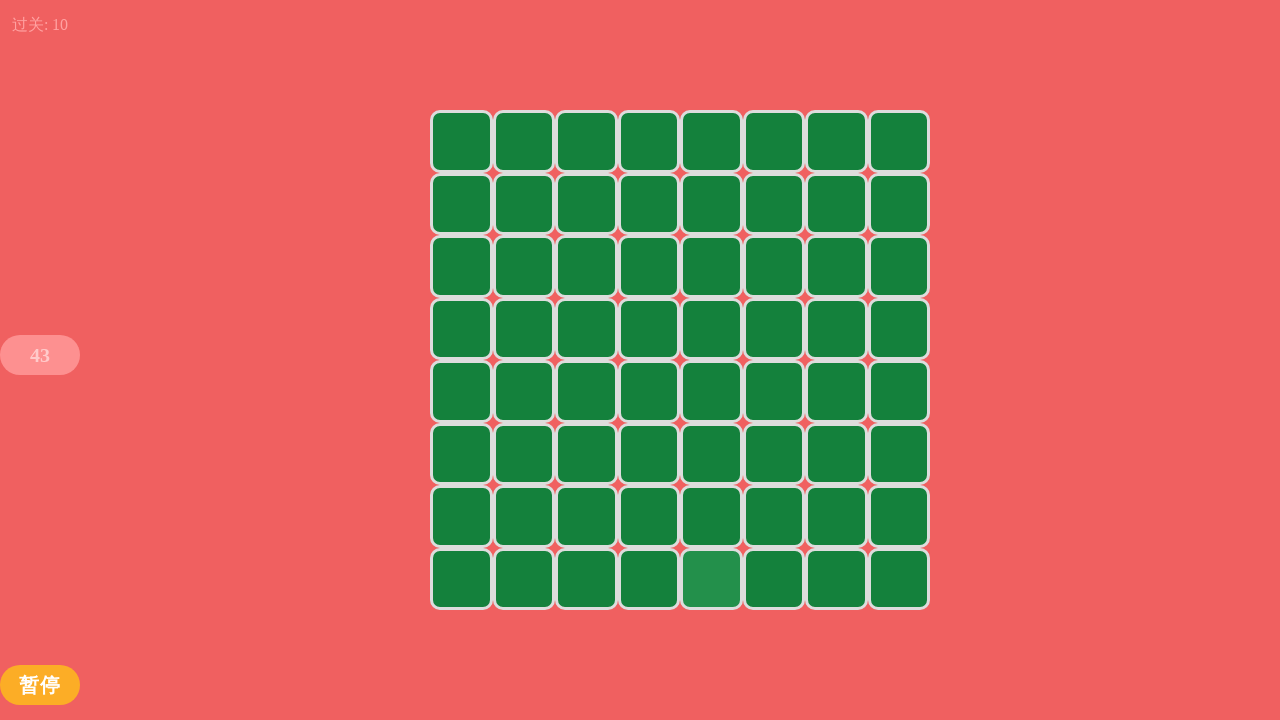